Navigates to Alchemy LMS homepage and clicks on the "My Account" menu item, then verifies the page title matches the expected value.

Starting URL: https://alchemy.hguy.co/lms

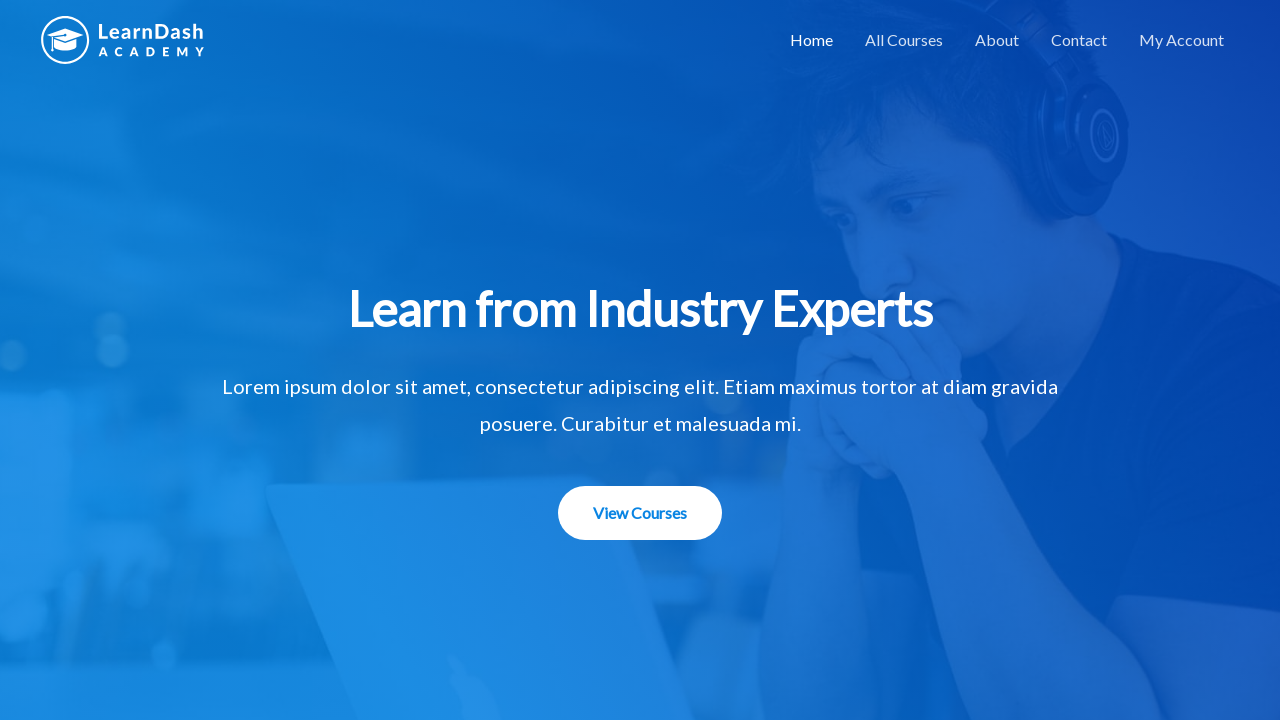

Navigated to Alchemy LMS homepage
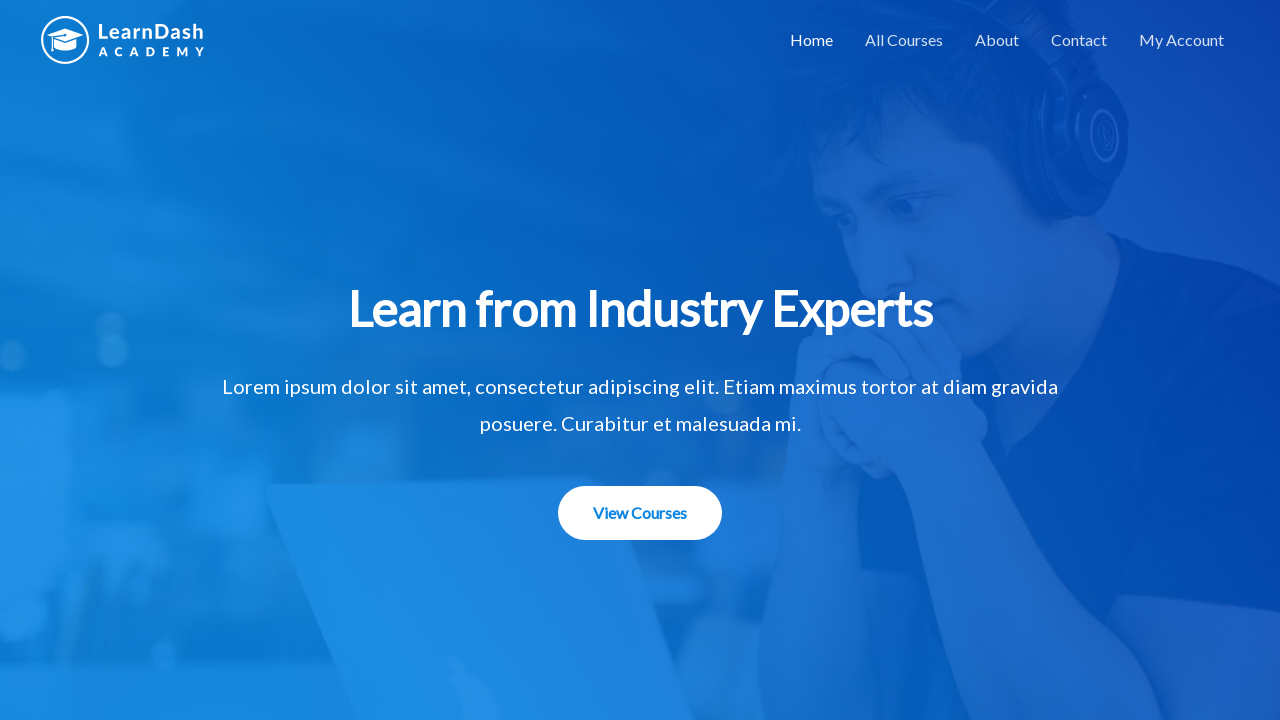

Clicked on the 'My Account' menu item at (1182, 40) on li#menu-item-1507
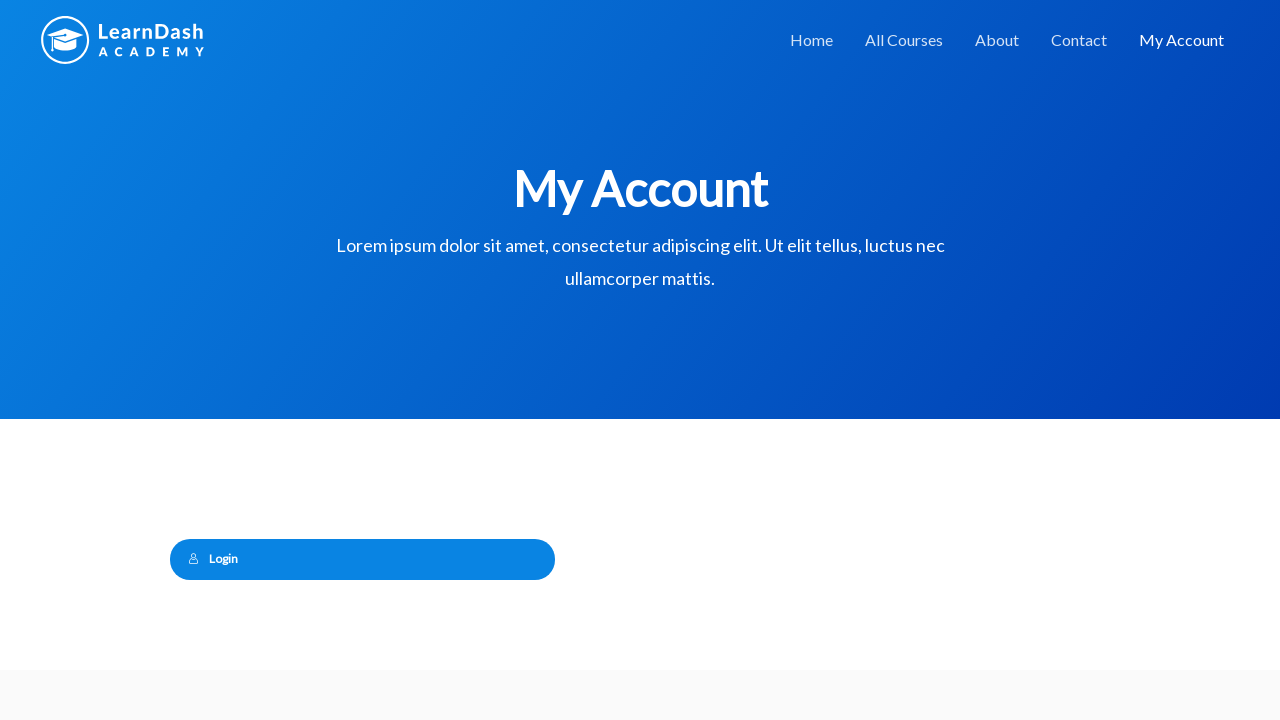

Page fully loaded (domcontentloaded state)
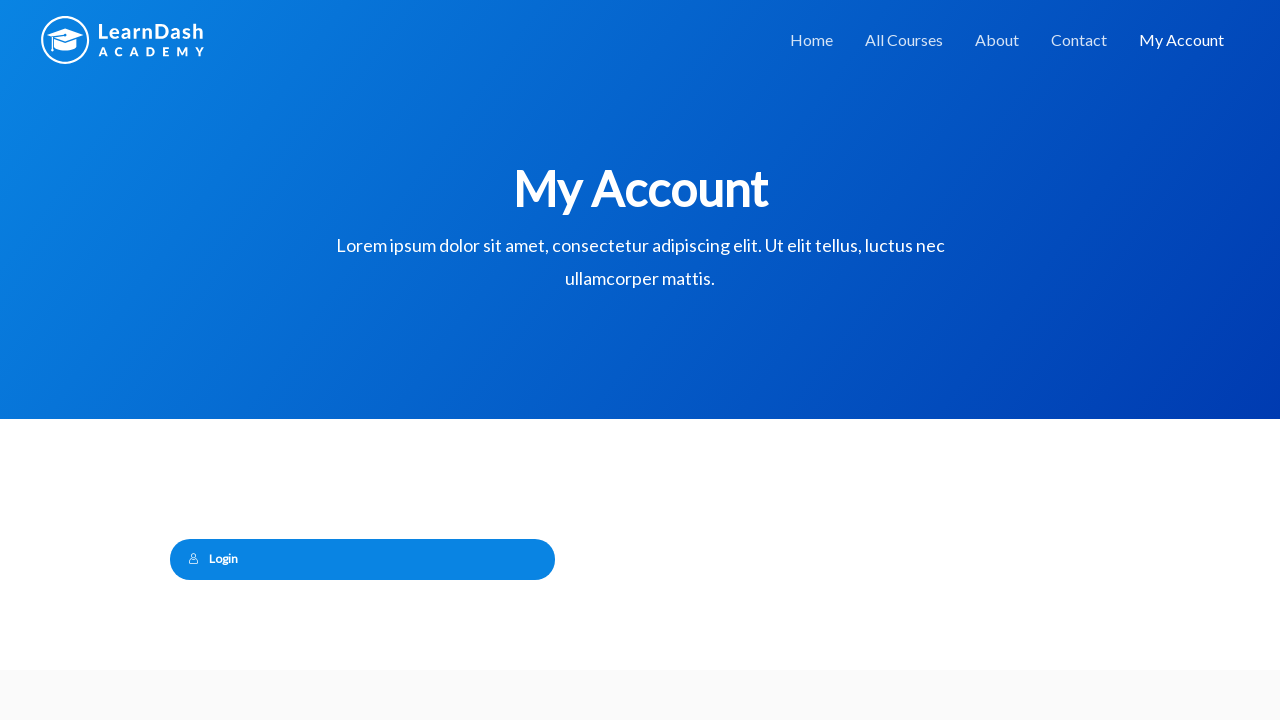

Retrieved page title: 'My Account – Alchemy LMS'
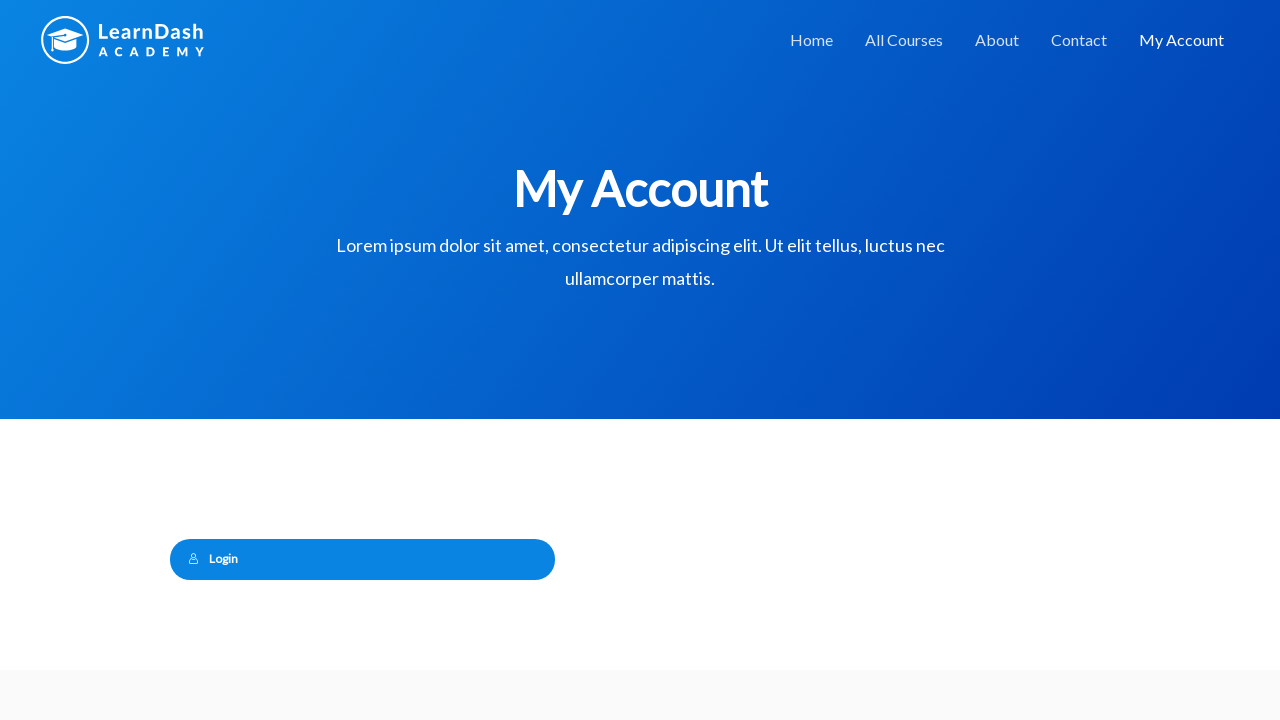

Printed page title: My Account – Alchemy LMS
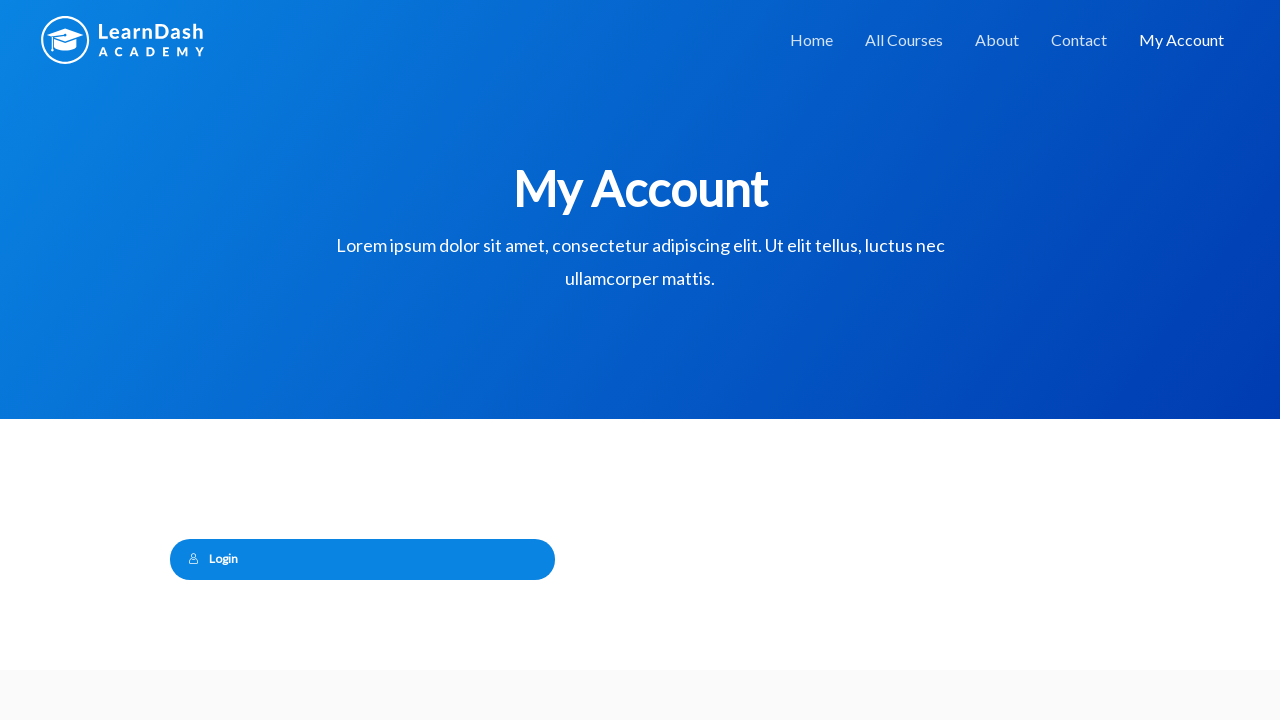

Verified page title matches expected value 'My Account – Alchemy LMS'
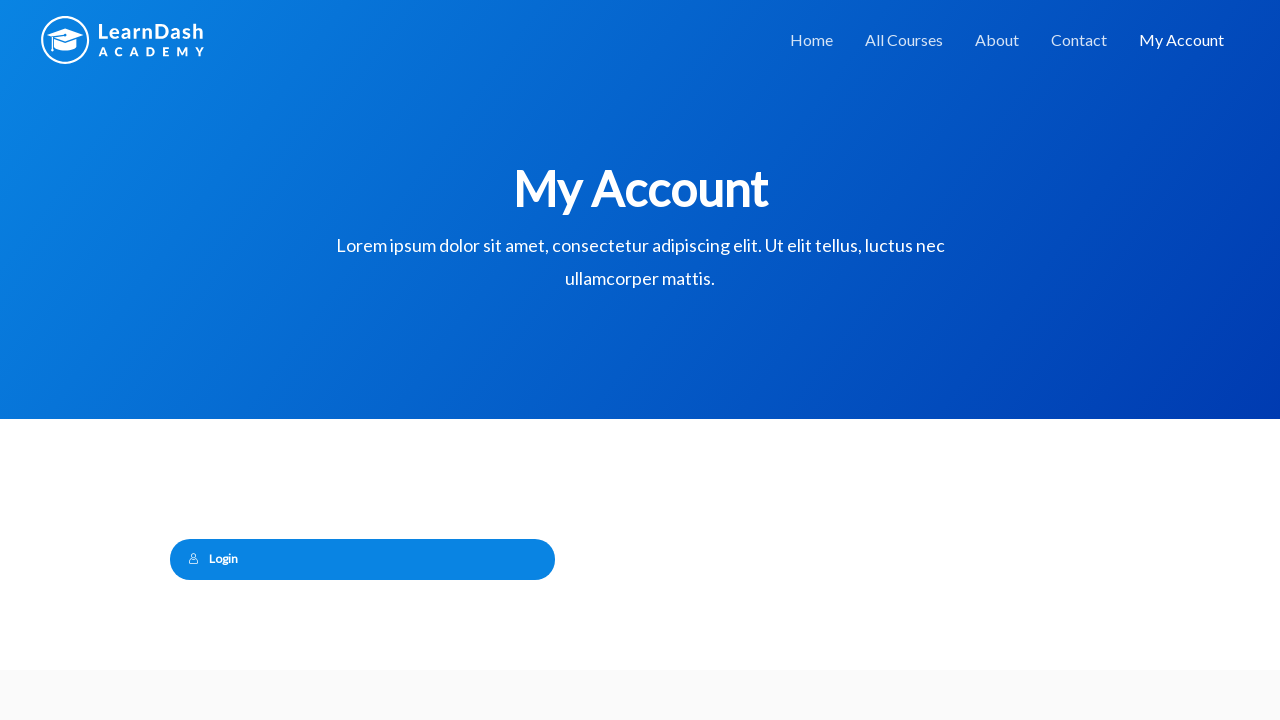

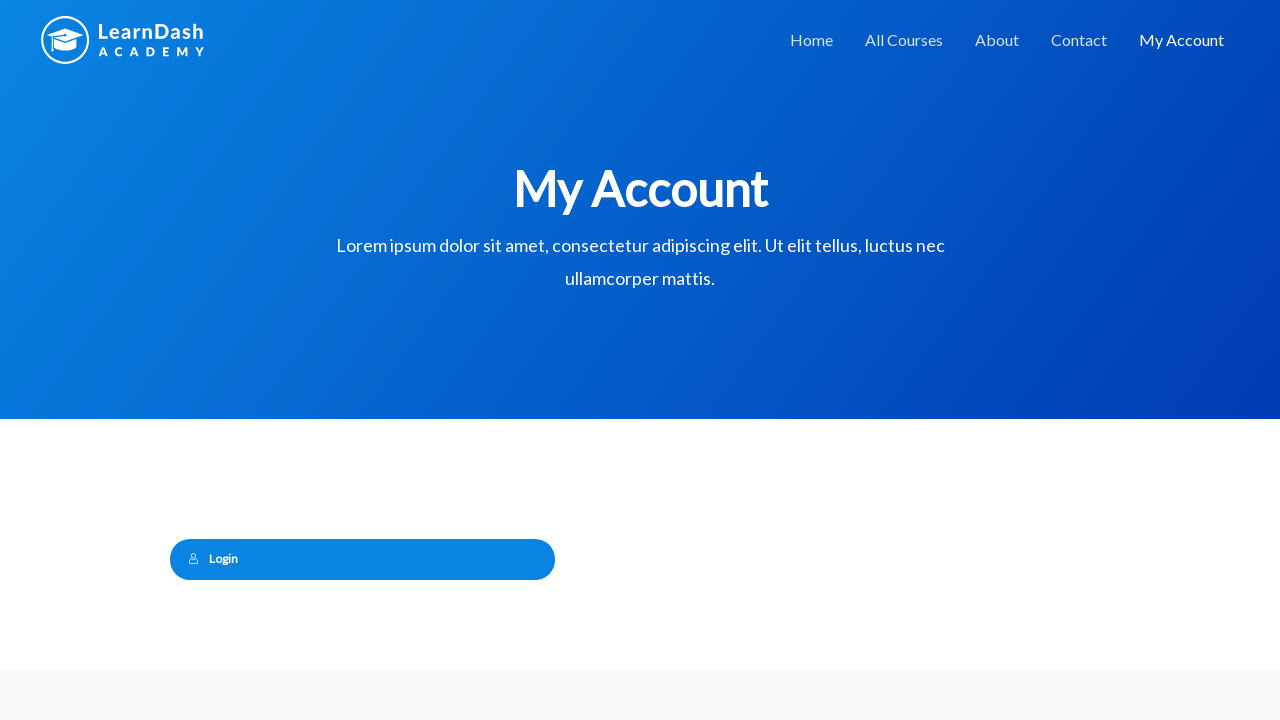